Tests dropdown selection functionality by selecting options by value and by label

Starting URL: https://the-internet.herokuapp.com/dropdown

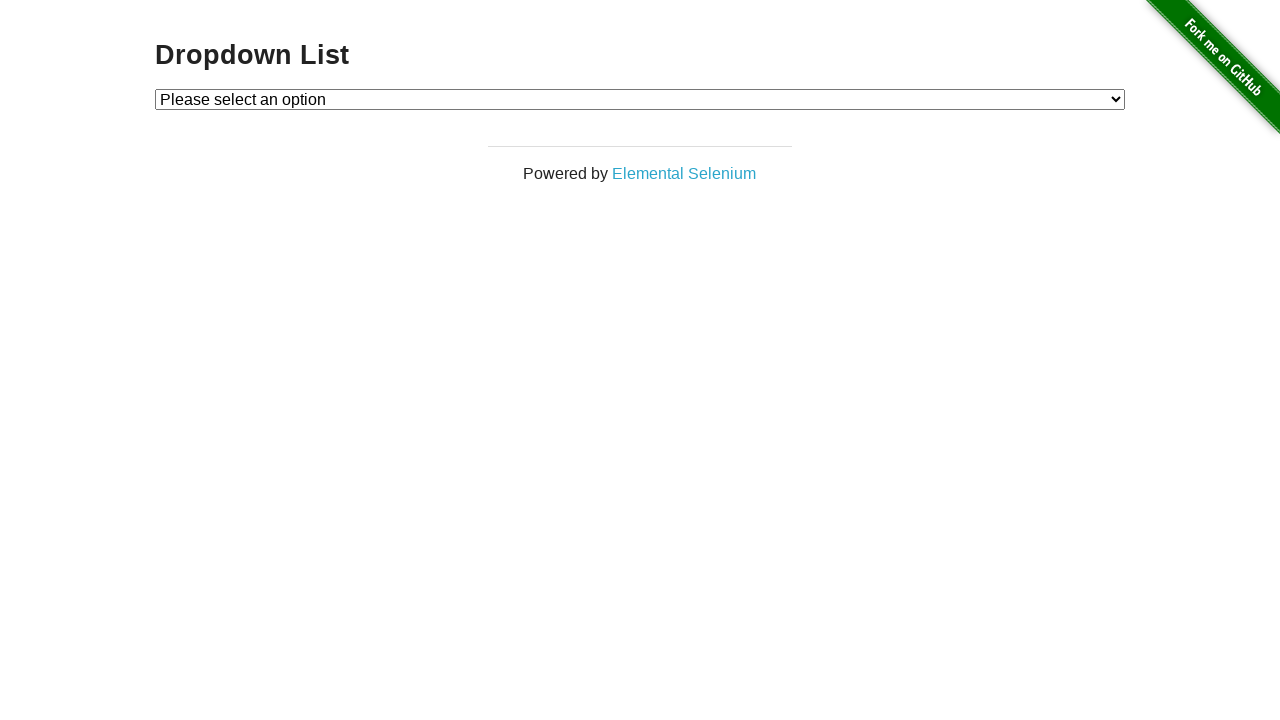

Located dropdown element with id 'dropdown'
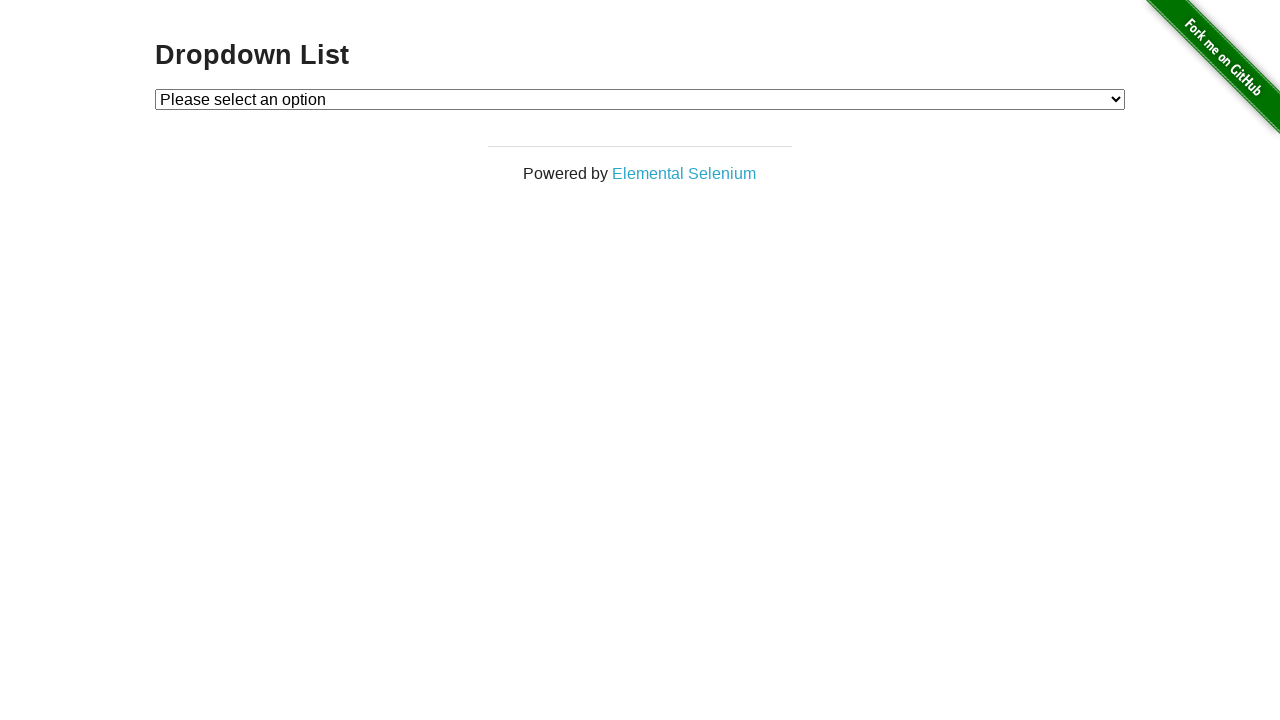

Selected dropdown option by value '1' on select#dropdown
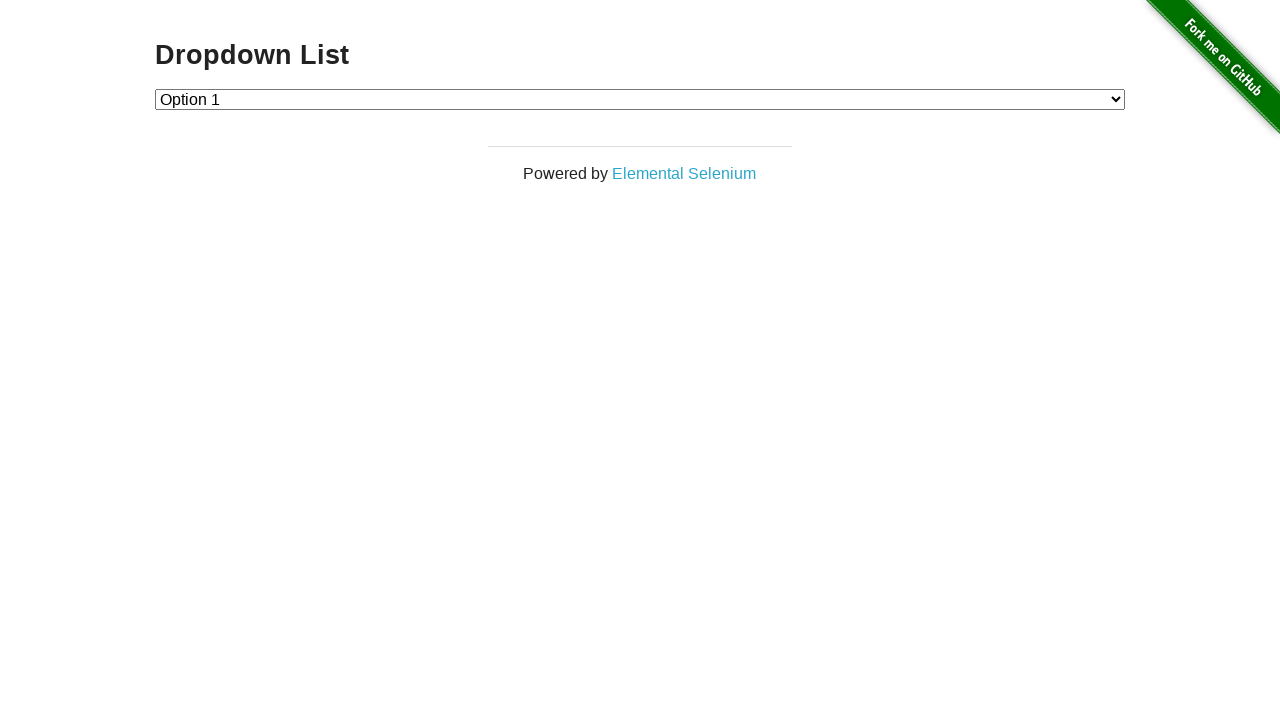

Selected dropdown option by label 'Option 2' on select#dropdown
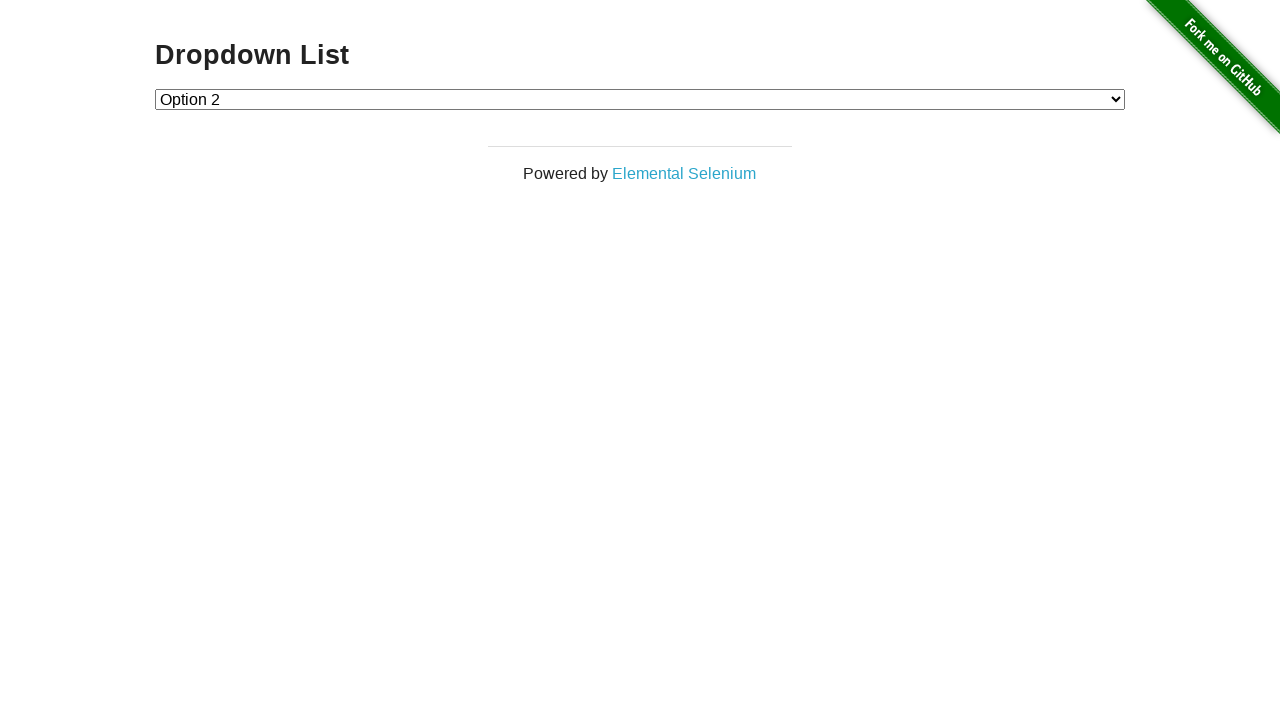

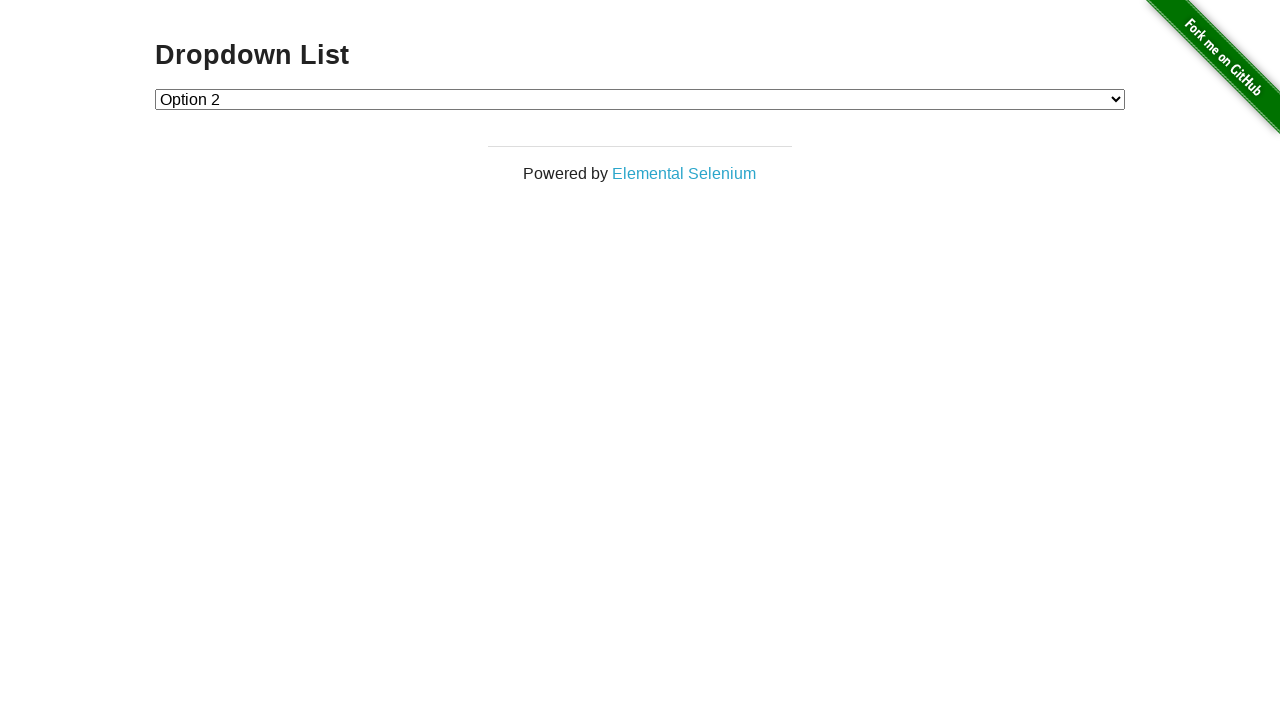